Navigates to the Domuso homepage and waits for the page to load

Starting URL: https://www.domuso.com/

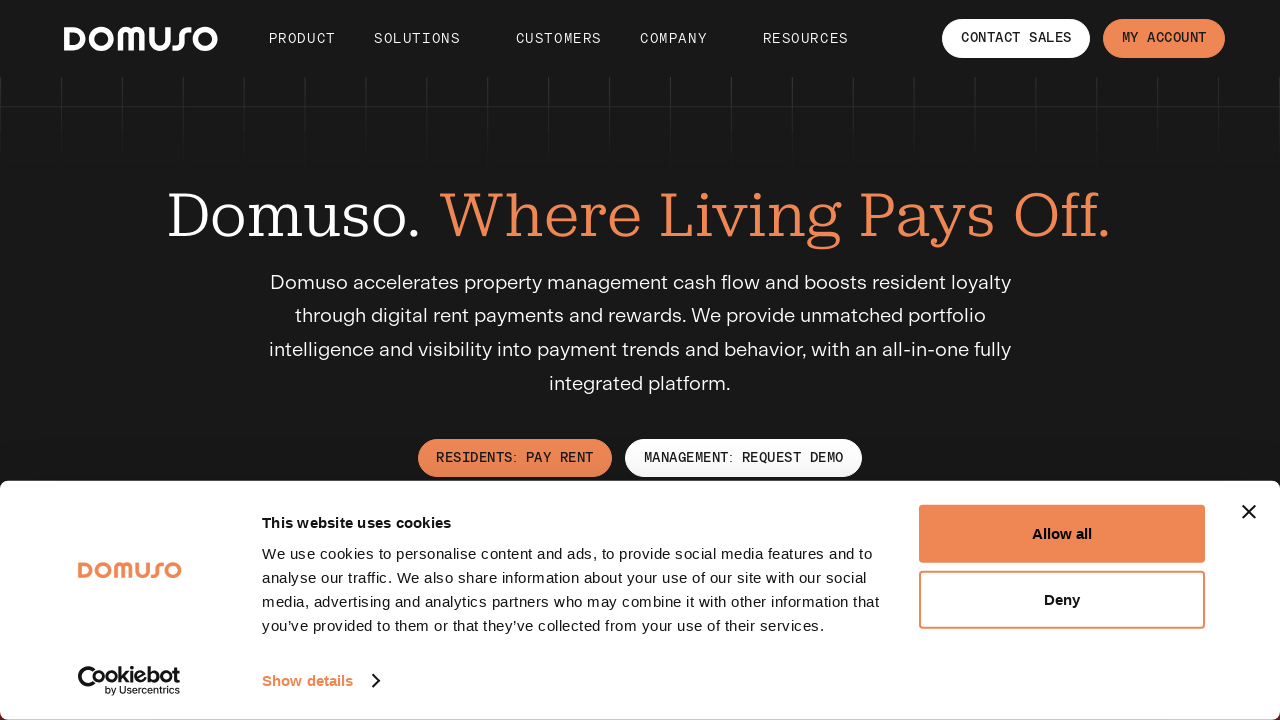

Navigated to Domuso homepage
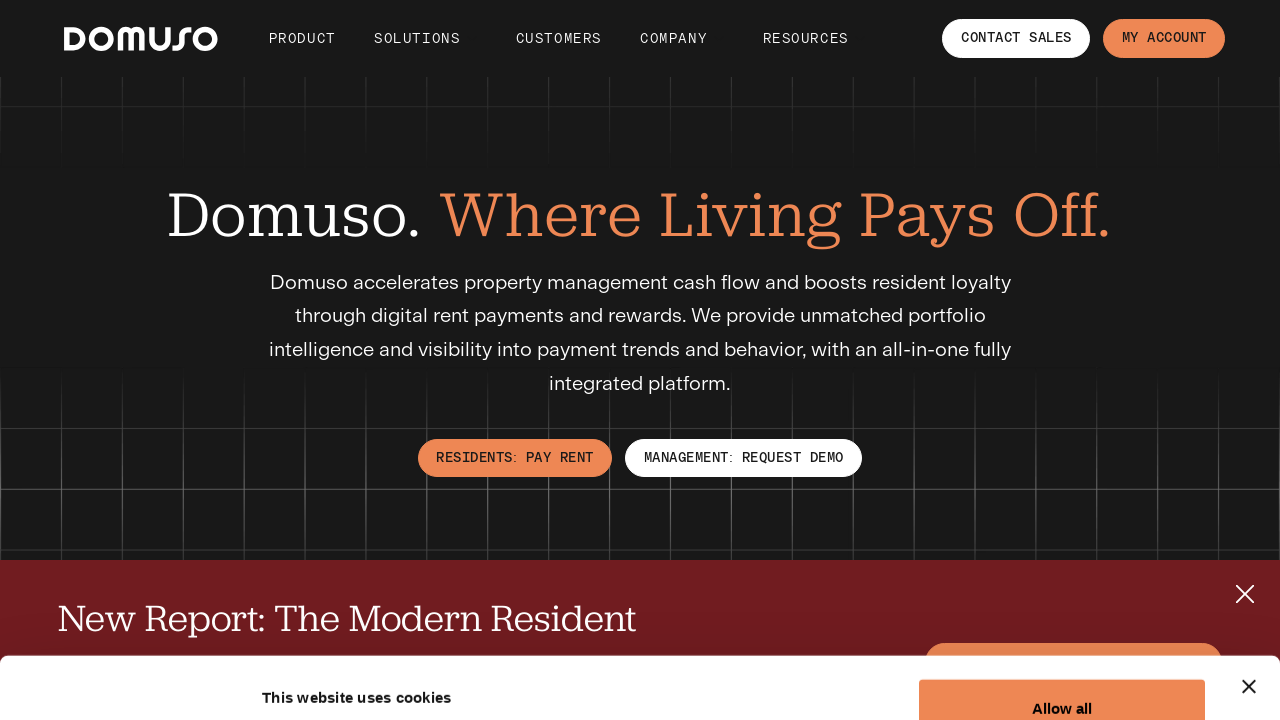

Page DOM content fully loaded
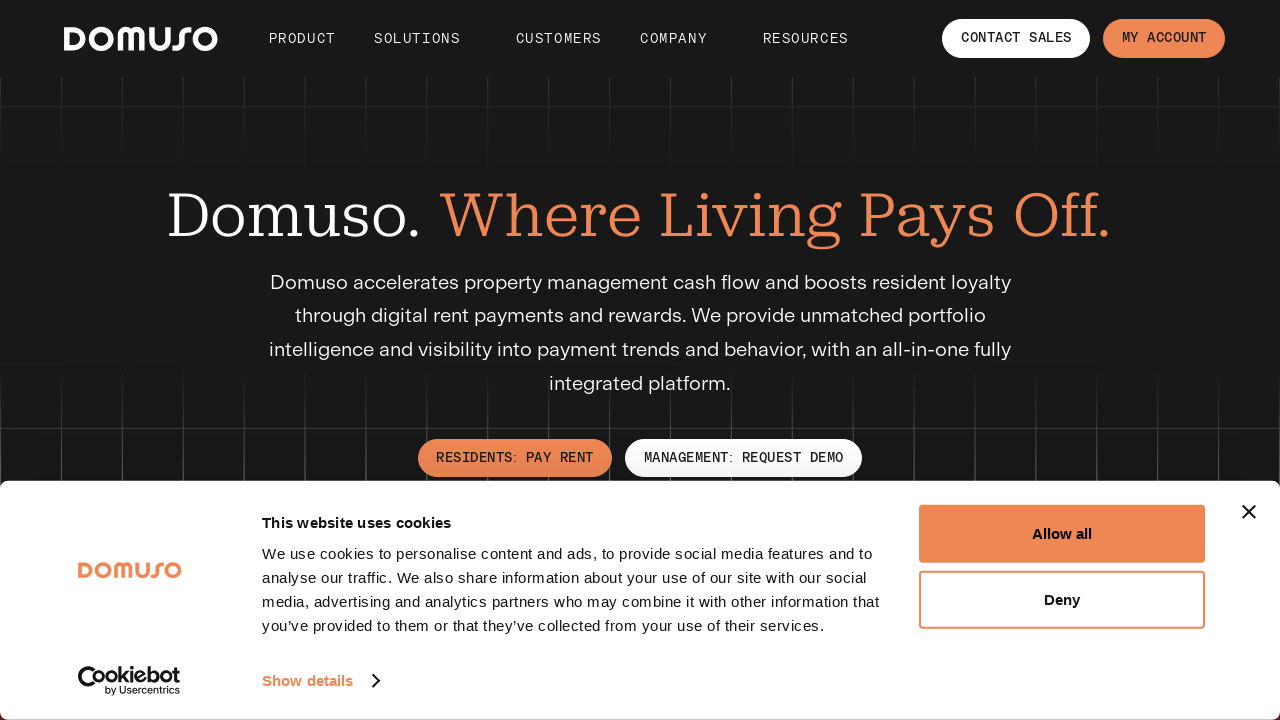

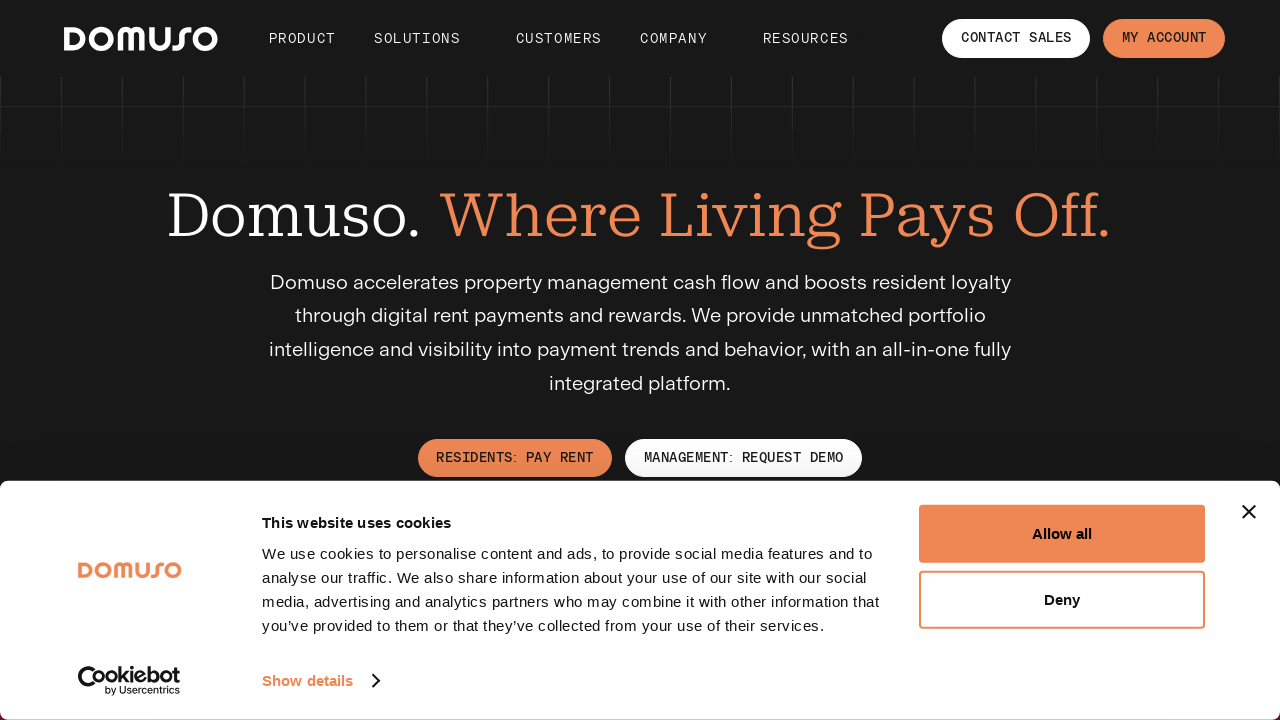